Tests drag and drop functionality using click and hold method to drag an element from source to target

Starting URL: https://jqueryui.com/droppable/

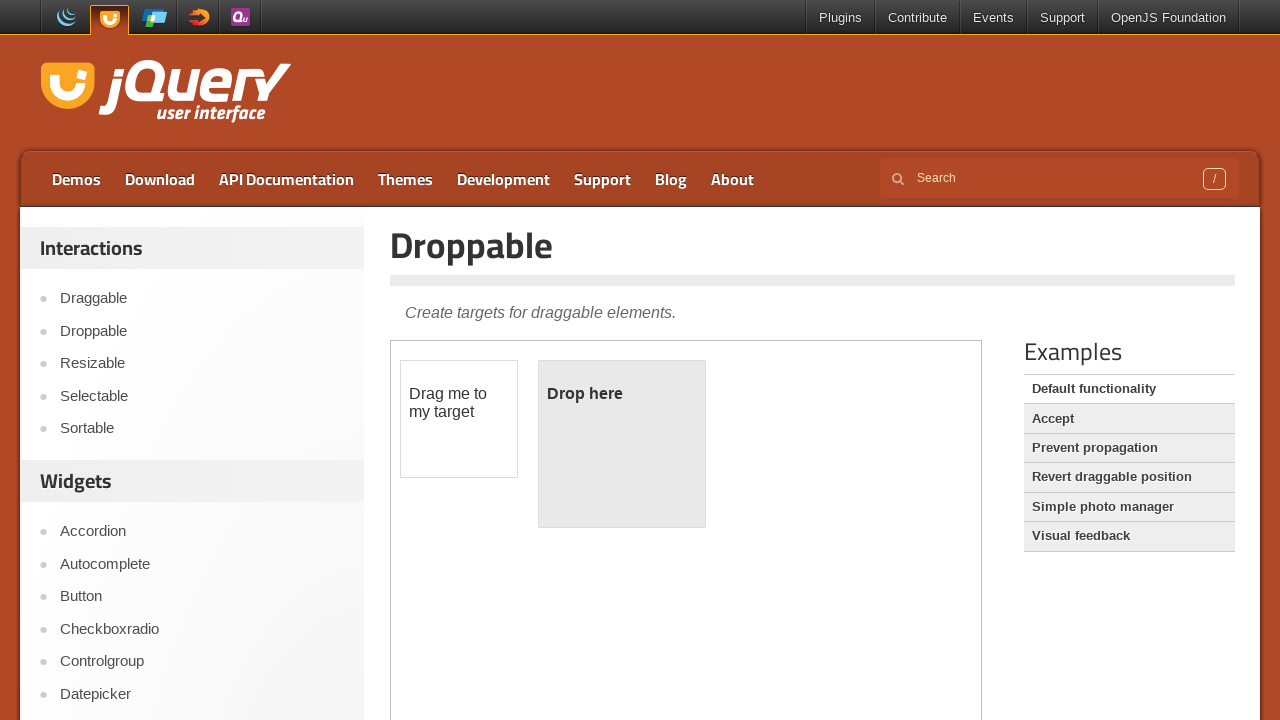

Located iframe for drag and drop test
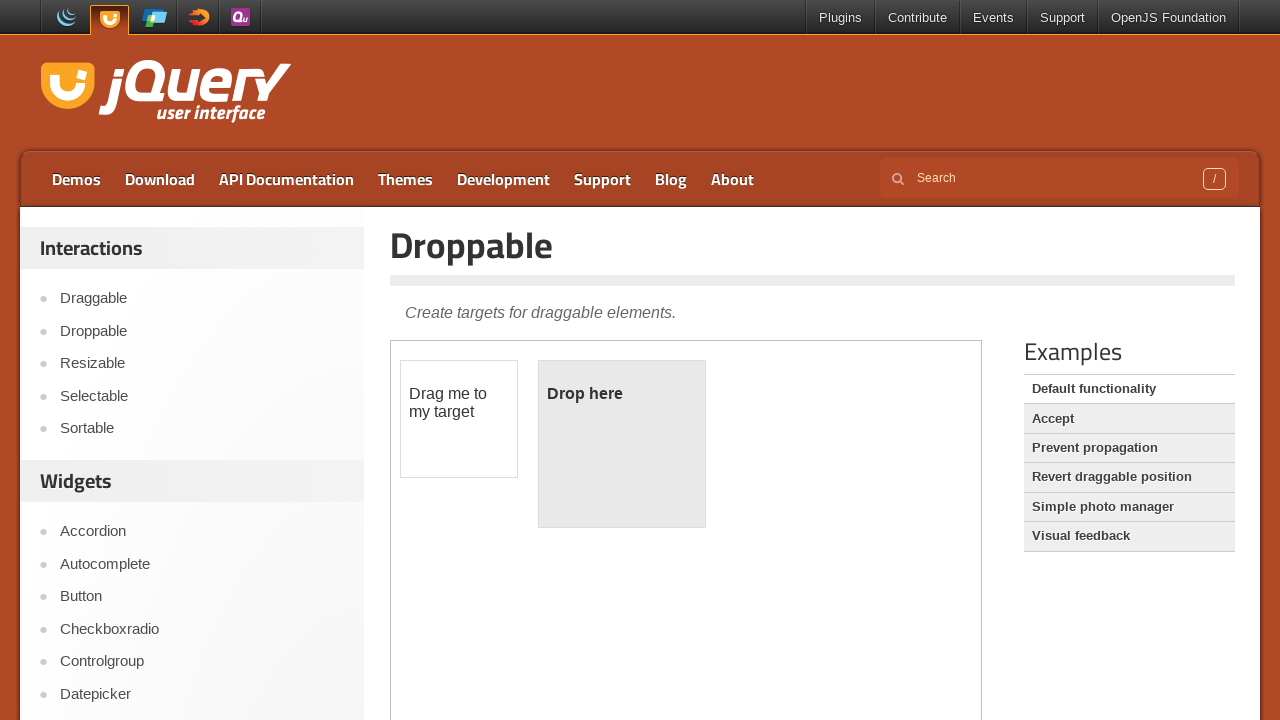

Located draggable source element
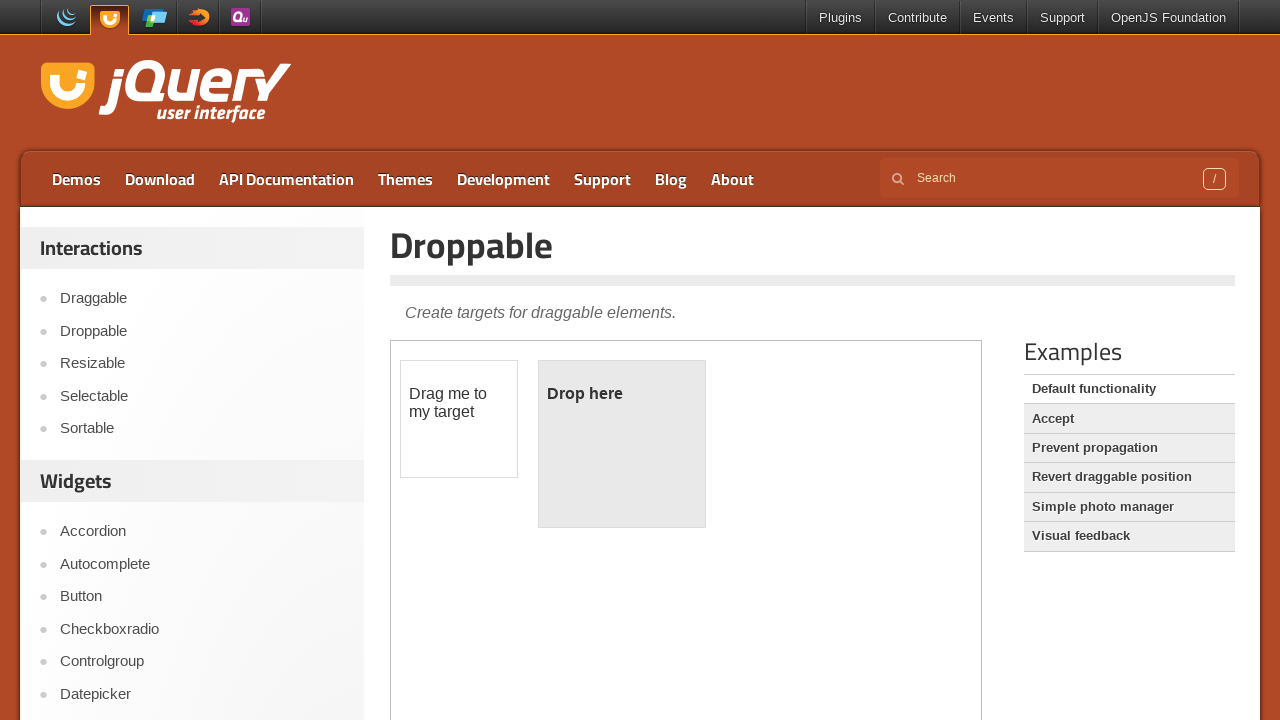

Located droppable target element
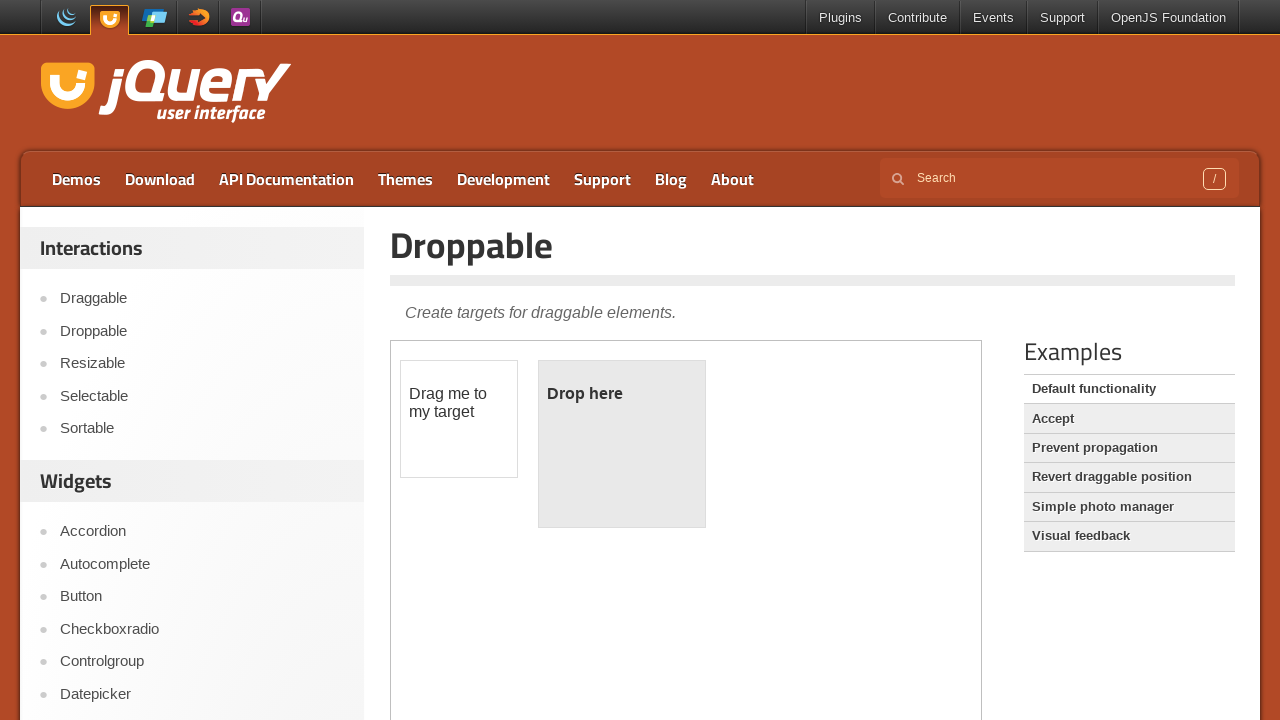

Retrieved bounding box for source element
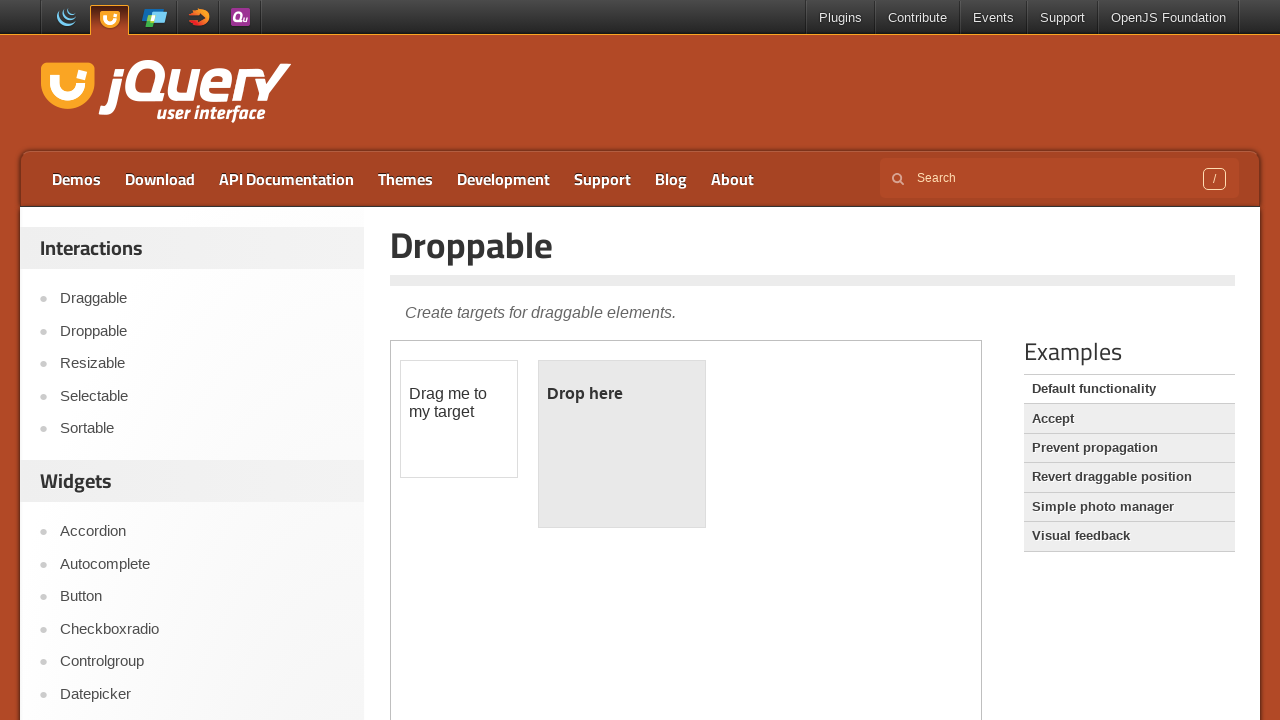

Retrieved bounding box for target element
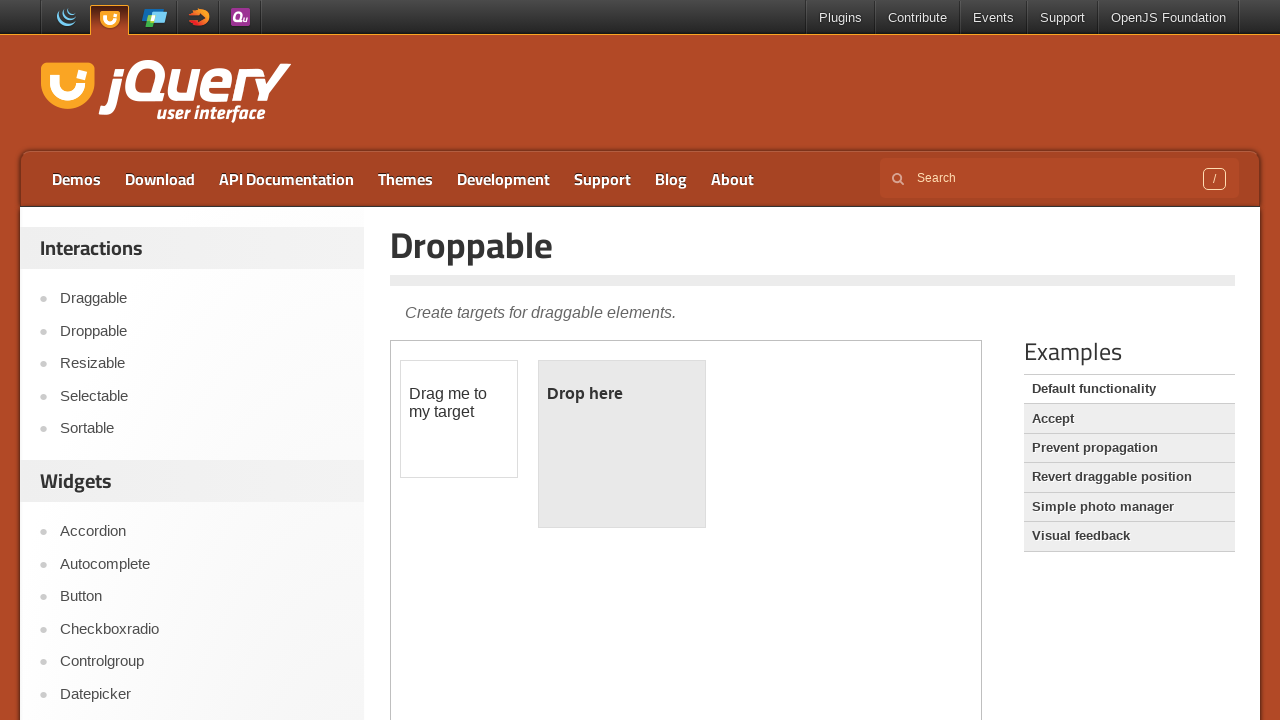

Moved mouse to center of draggable element at (459, 419)
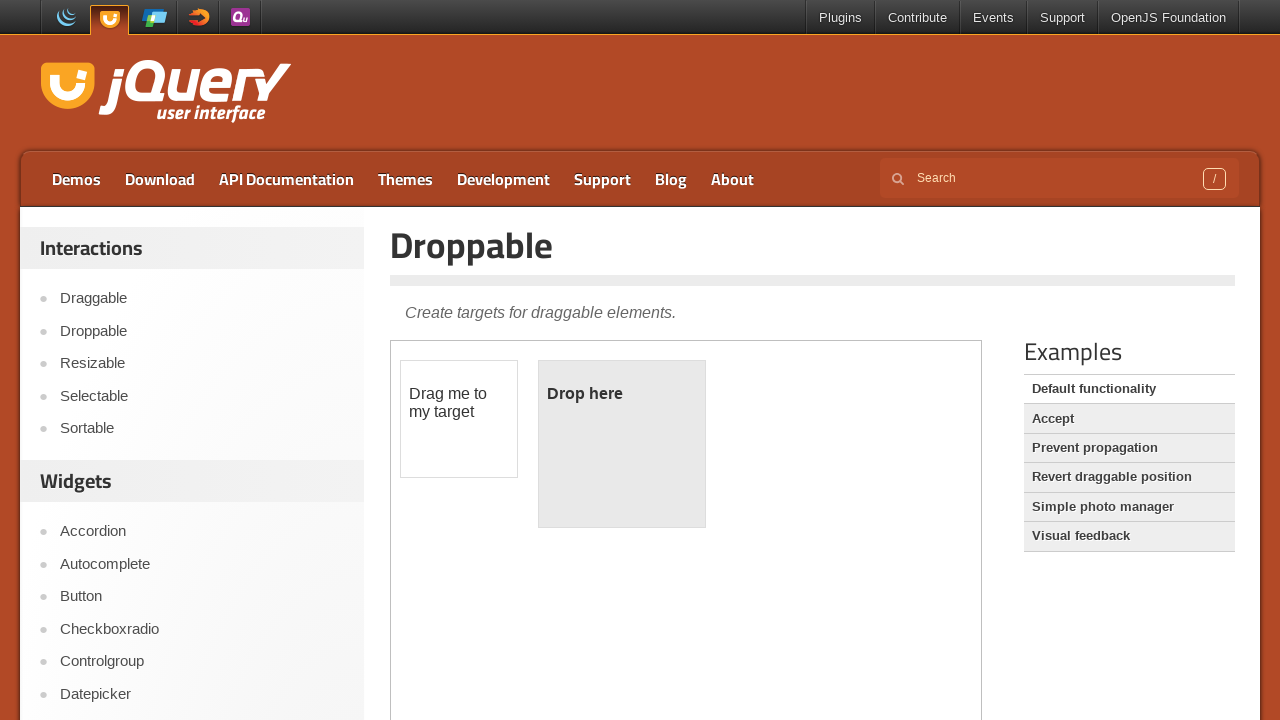

Pressed mouse button down on draggable element at (459, 419)
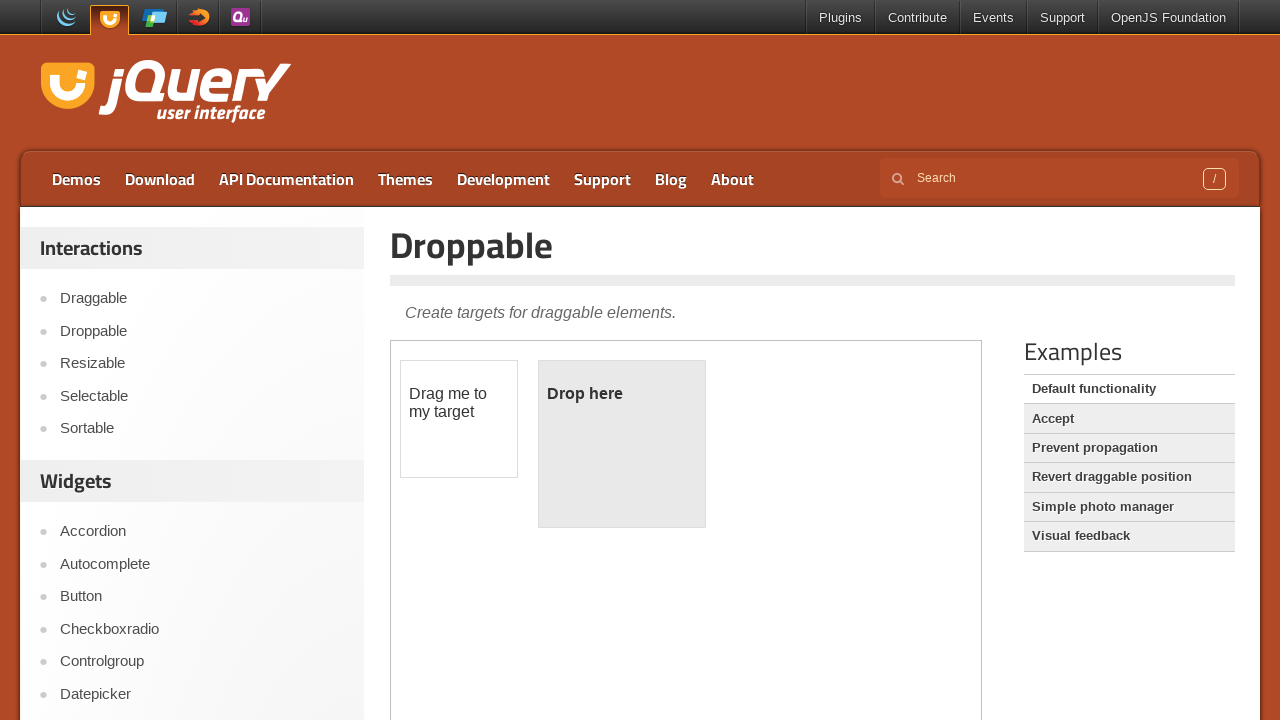

Dragged element to center of droppable target at (622, 444)
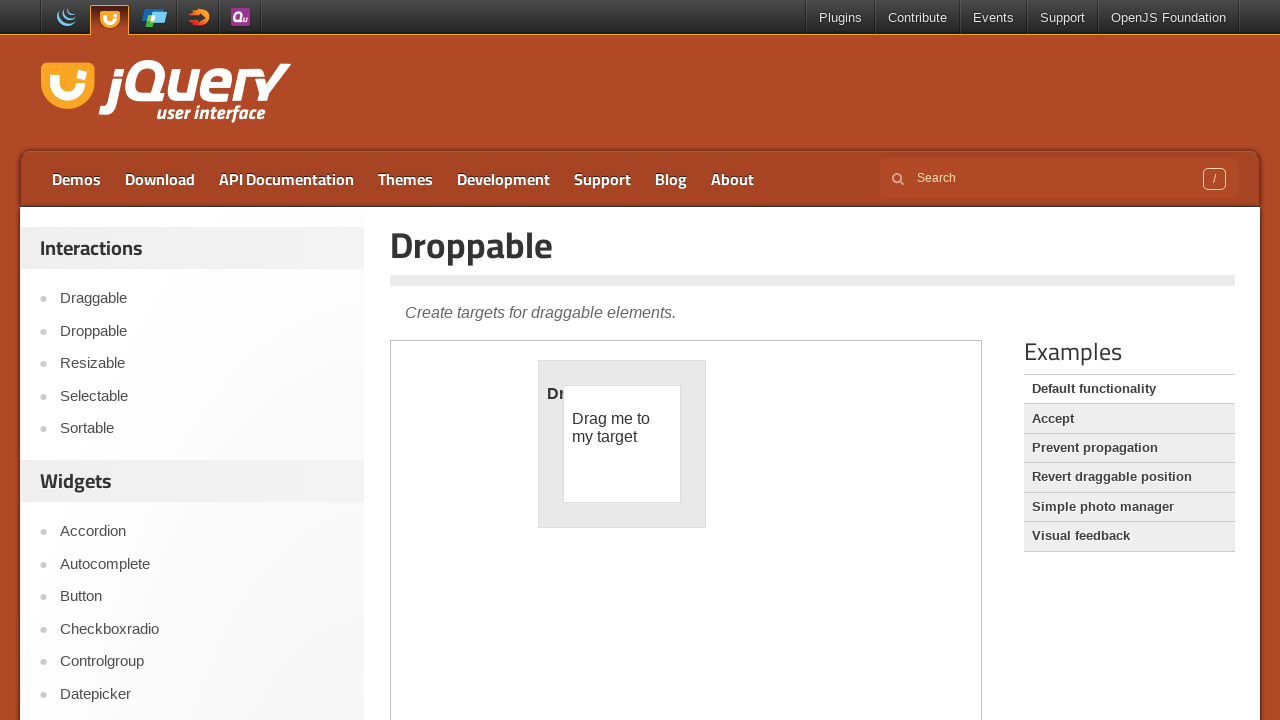

Released mouse button to complete drag and drop at (622, 444)
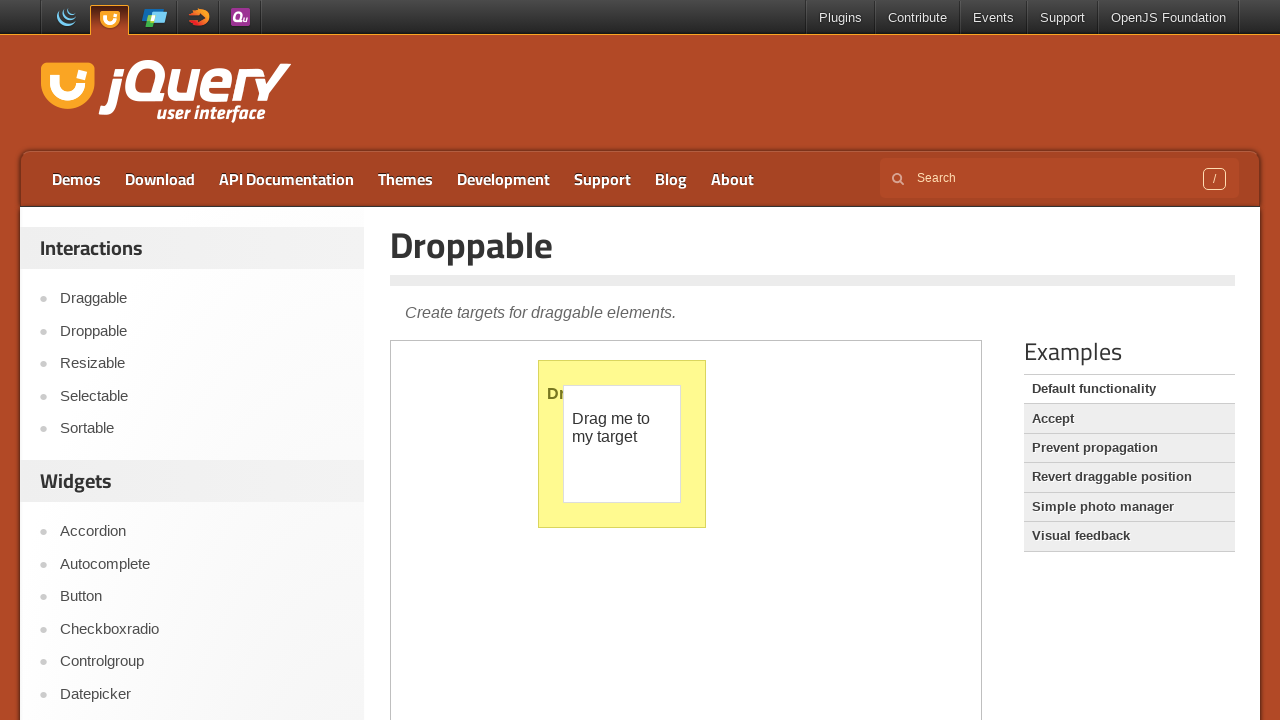

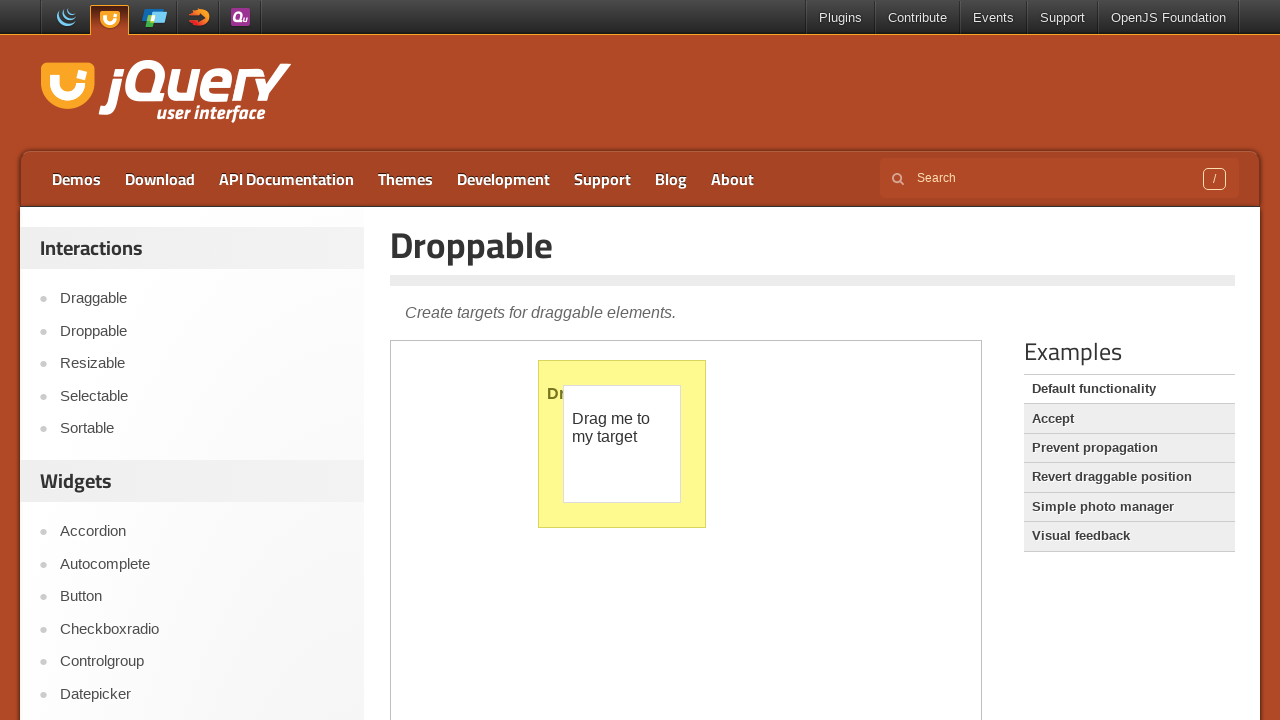